Tests DuckDuckGo search functionality by entering a search query and verifying the page title changes to reflect the search

Starting URL: https://duckduckgo.com/

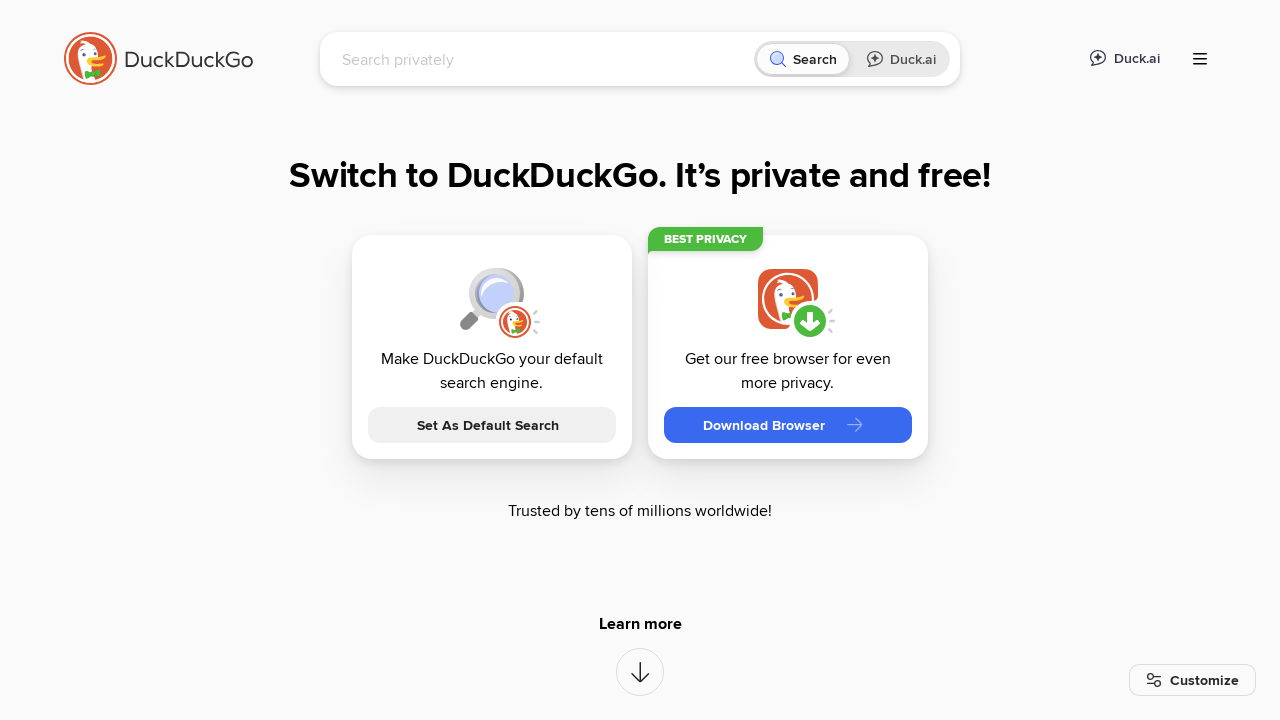

Cleared the search field on input[name='q']
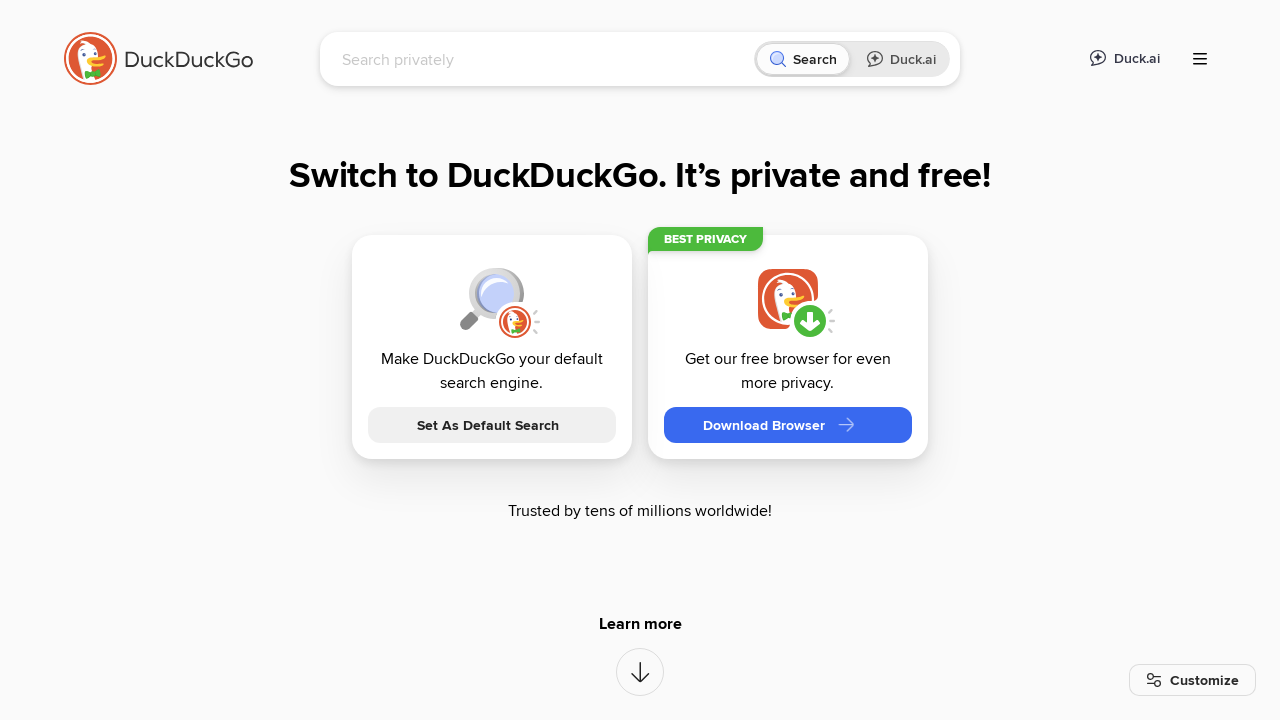

Filled search field with 'testing' on input[name='q']
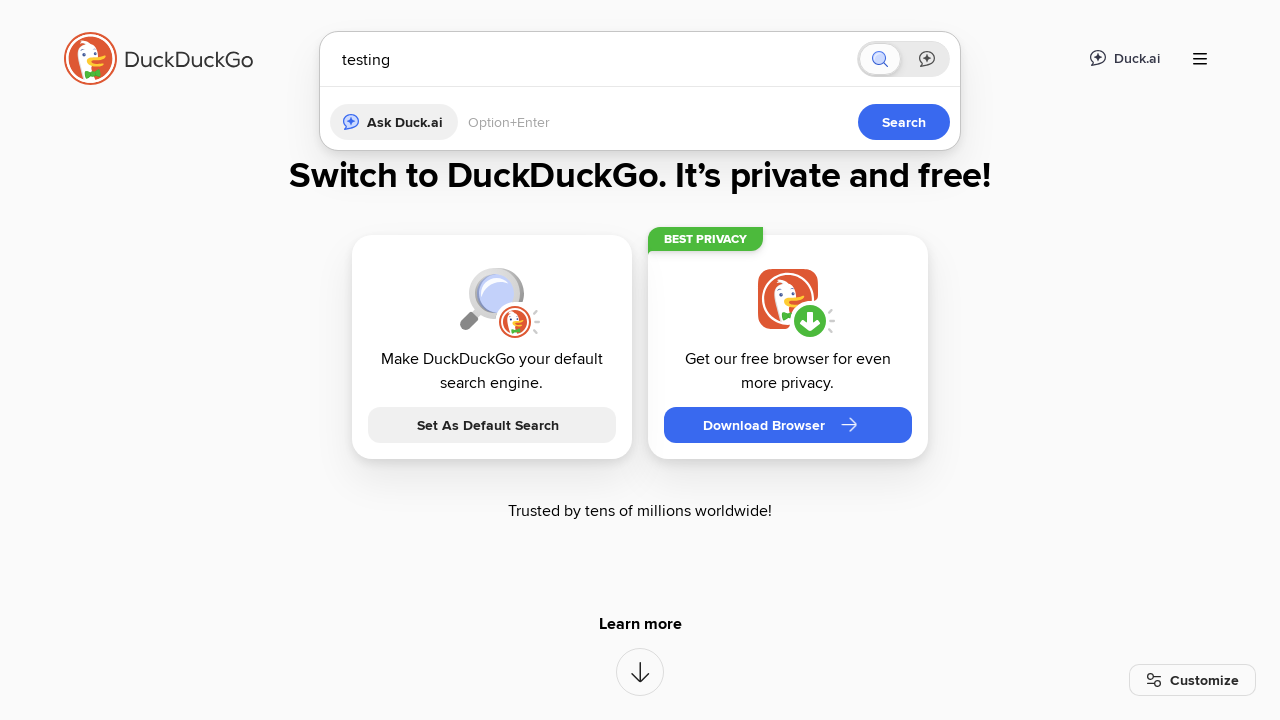

Pressed Enter to submit search form on input[name='q']
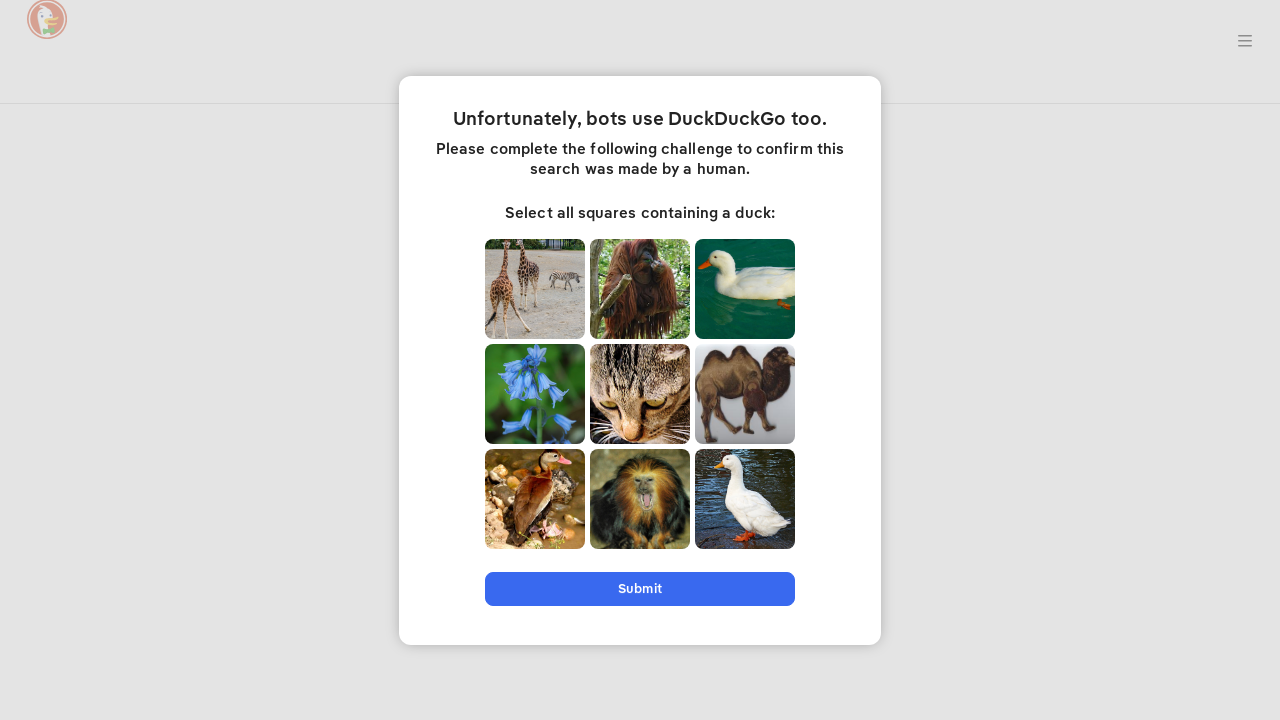

Waited for page title to update with search query
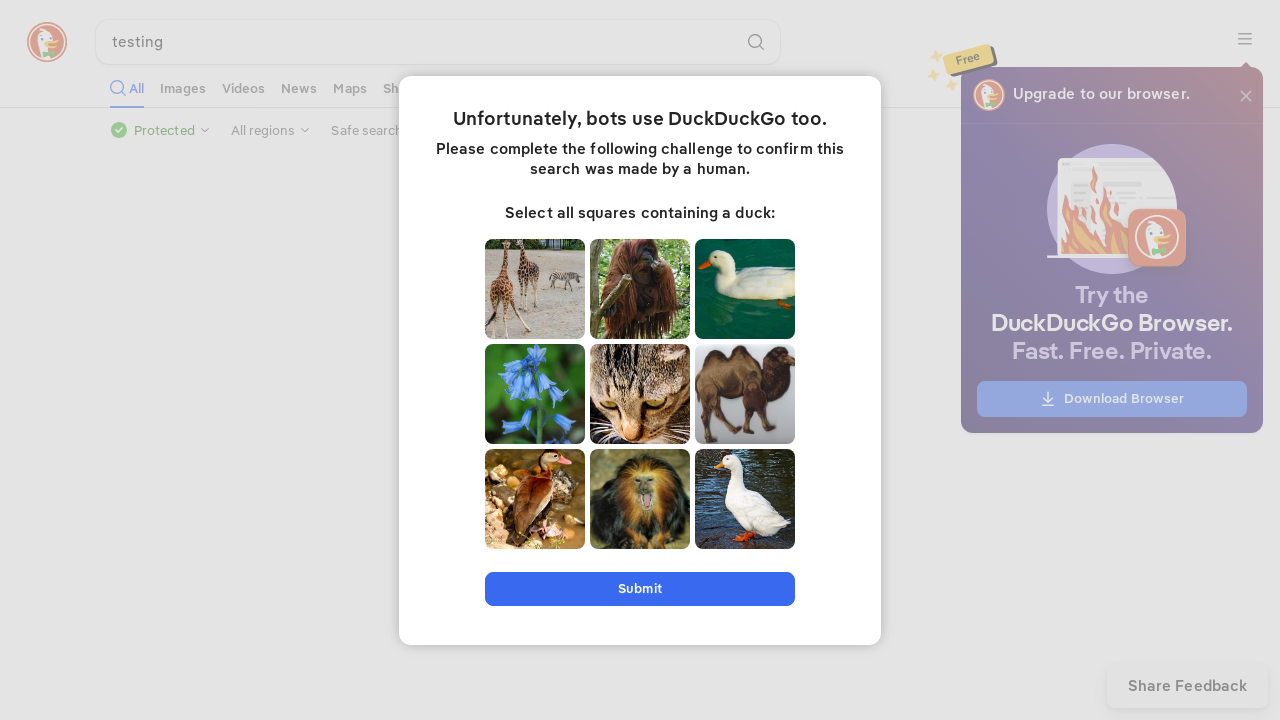

Verified page title is 'testing at DuckDuckGo'
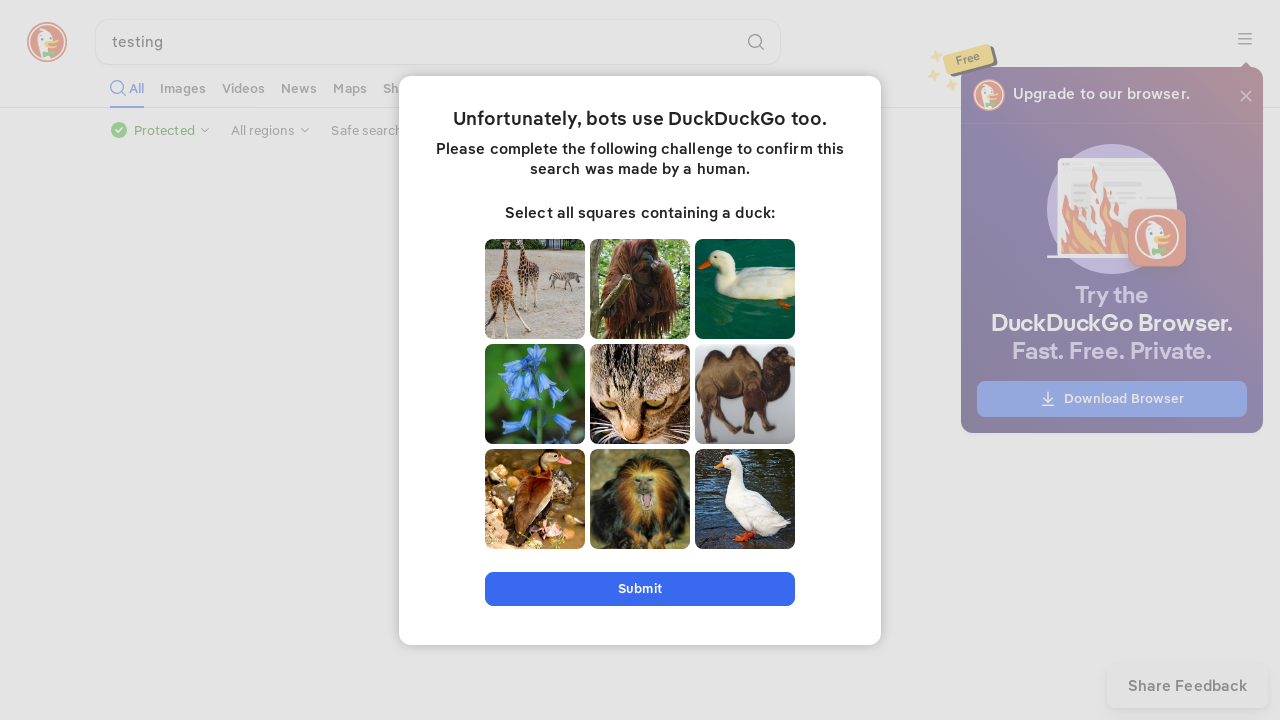

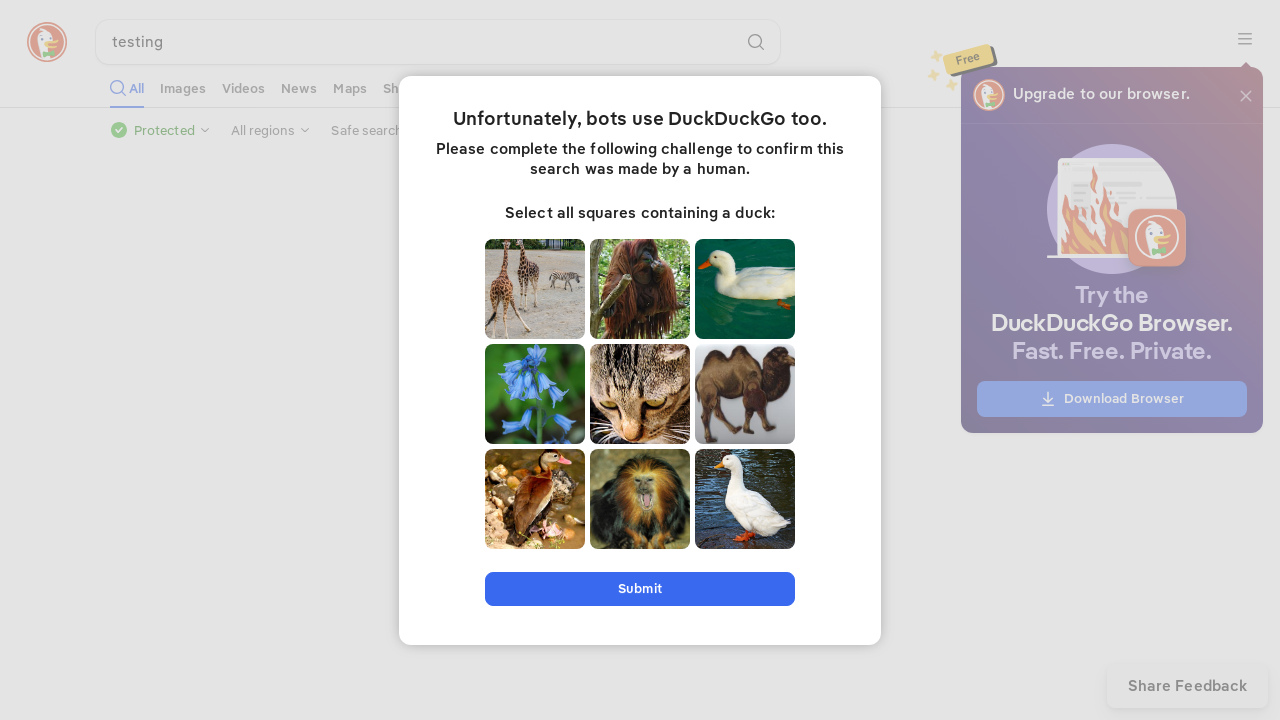